Navigates to the OTUS online education platform homepage and verifies the page title contains the expected text about online courses.

Starting URL: https://otus.ru

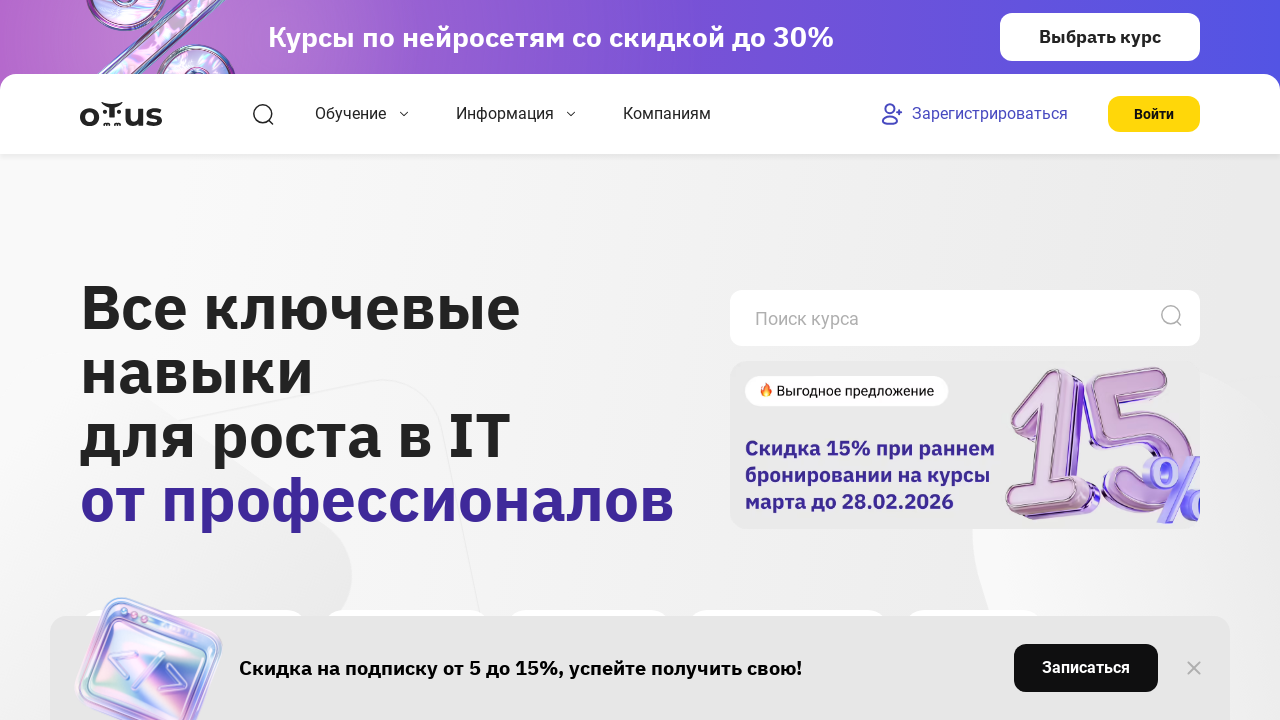

Waited for page to load (domcontentloaded state)
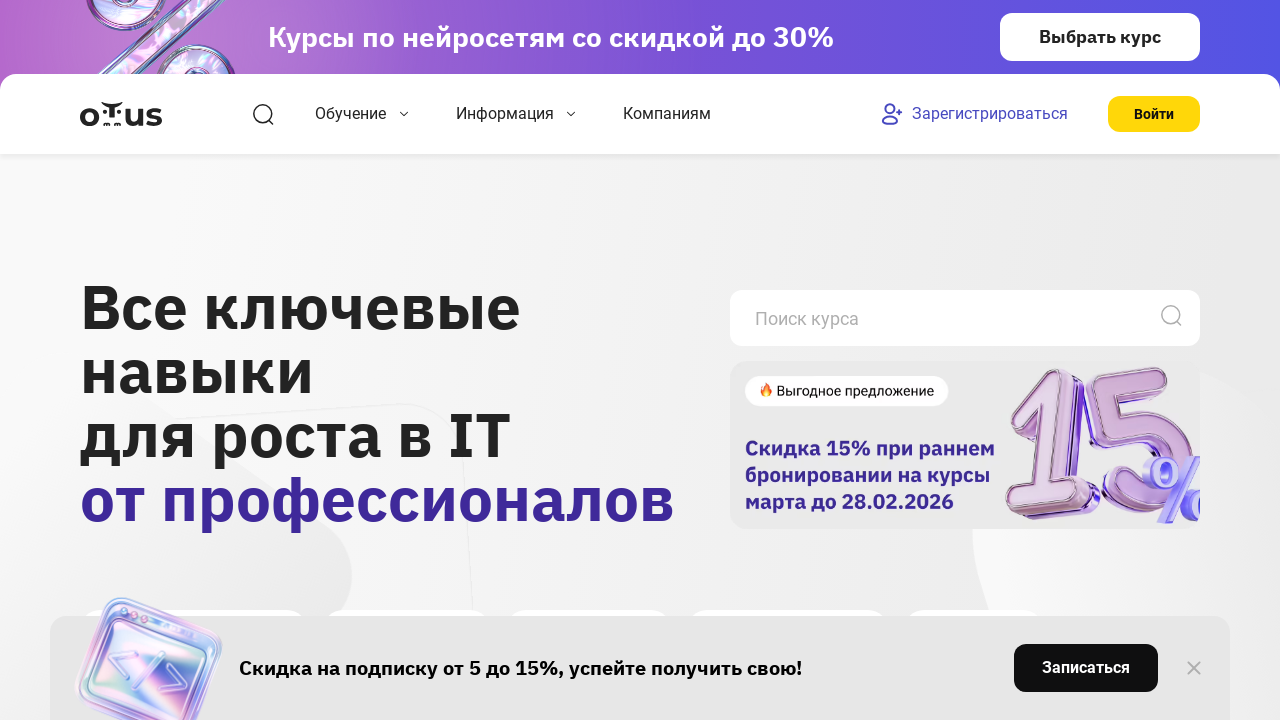

Retrieved page title: 'OTUS - Онлайн-образование'
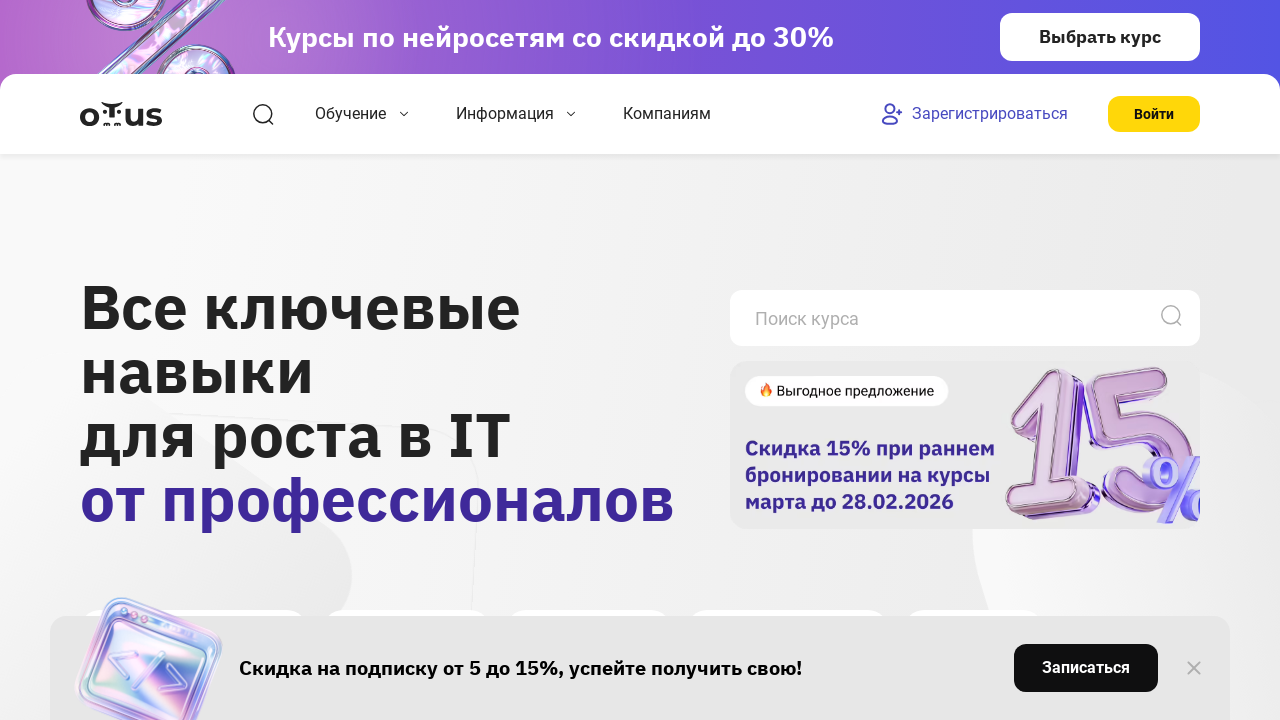

Verified page title contains expected text about online courses
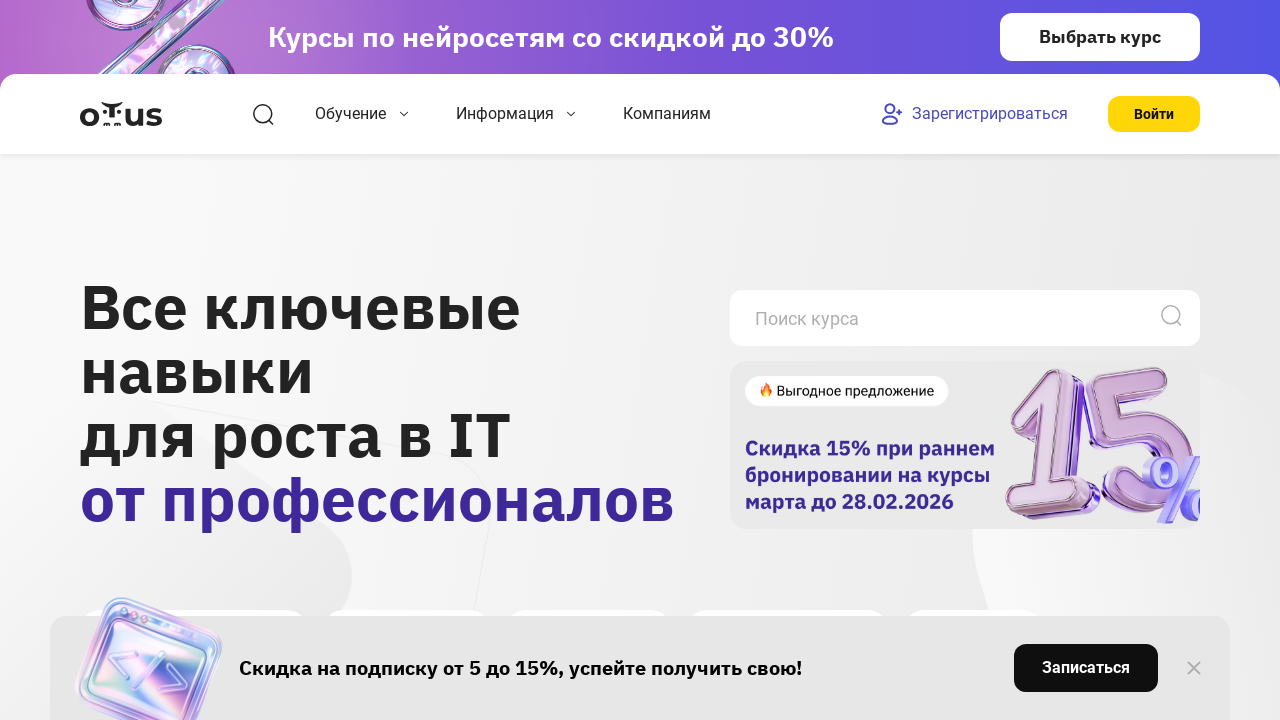

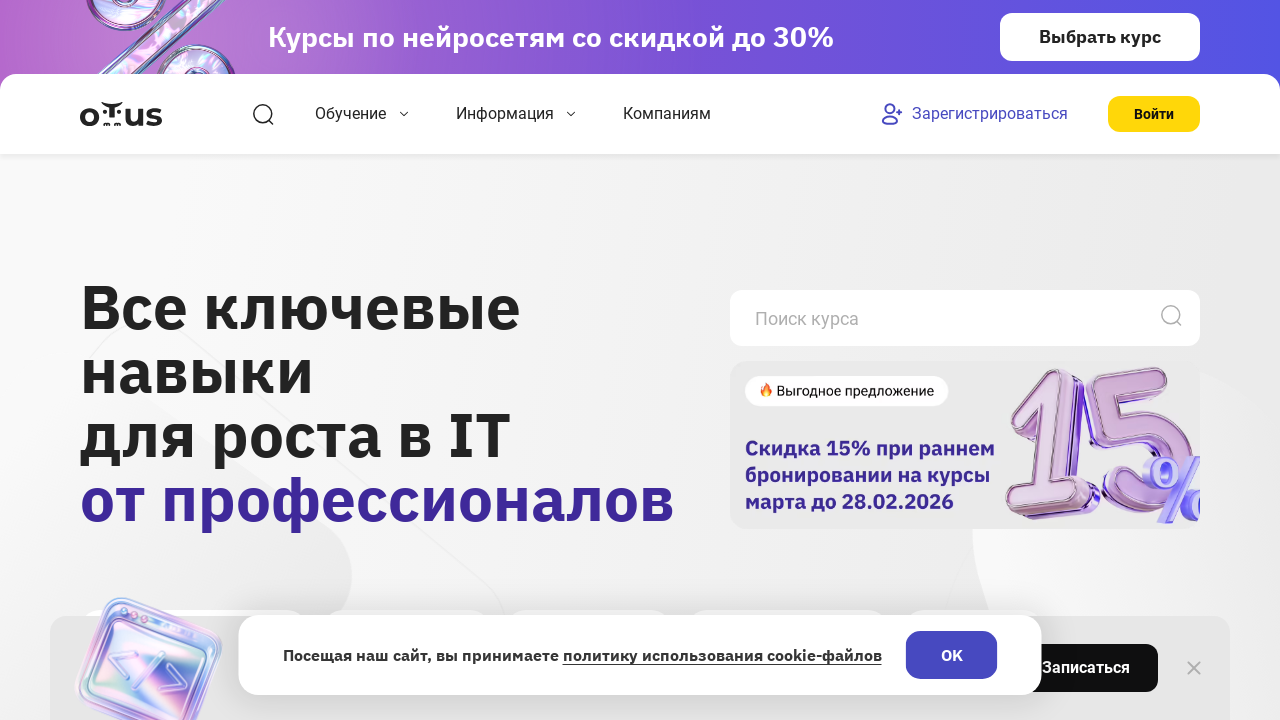